Navigates to the login page, clicks login to trigger an error, then clicks the dismiss button to verify the error disappears

Starting URL: https://the-internet.herokuapp.com/

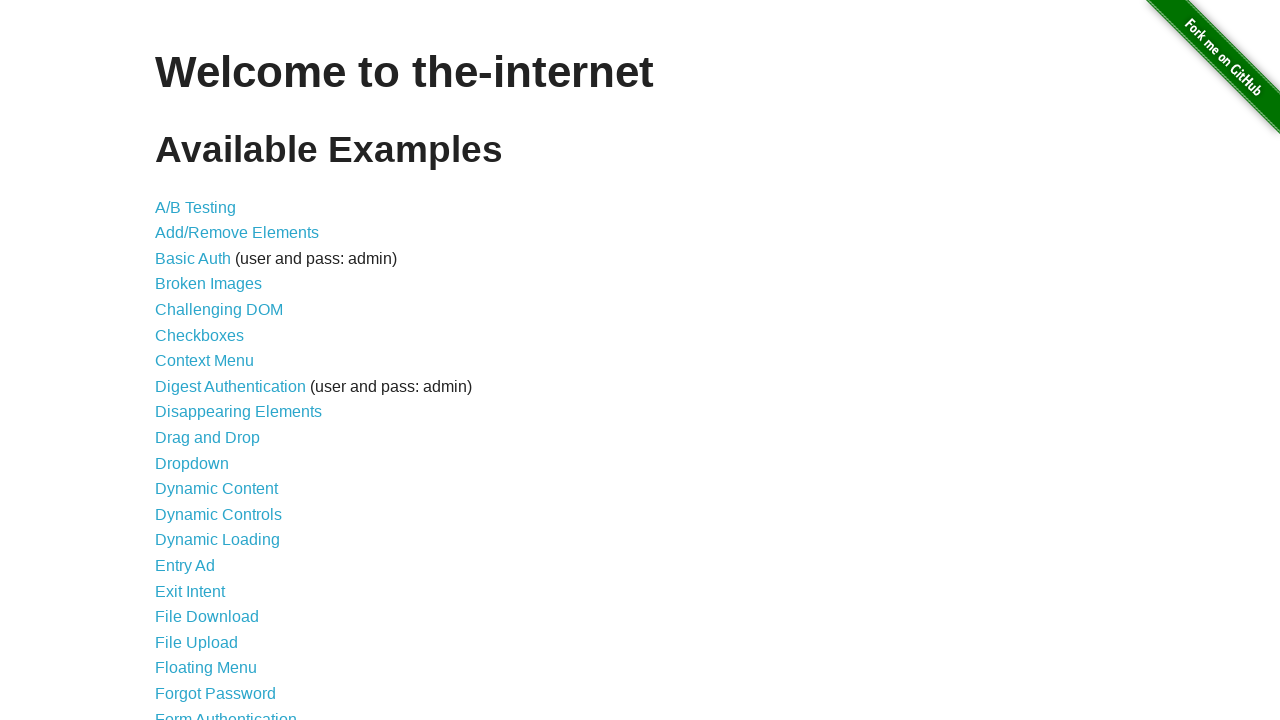

Navigated to the-internet.herokuapp.com homepage
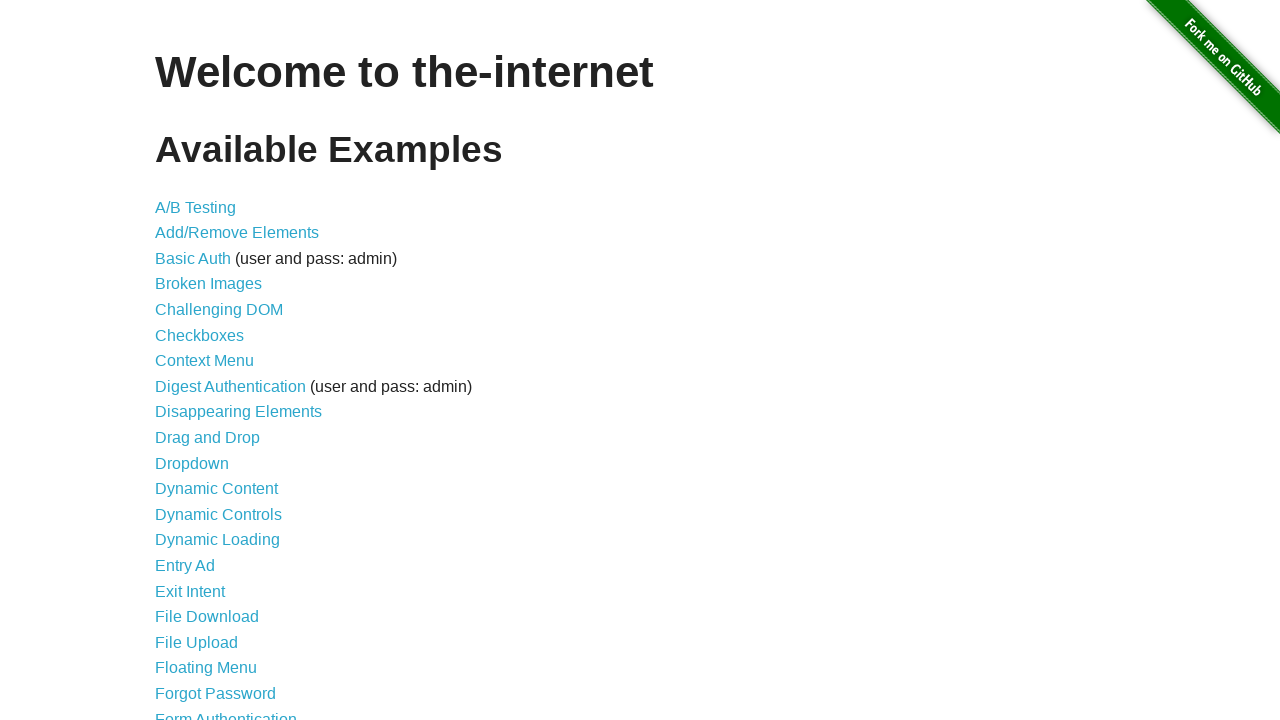

Clicked login link to navigate to login page at (226, 712) on a[href="/login"]
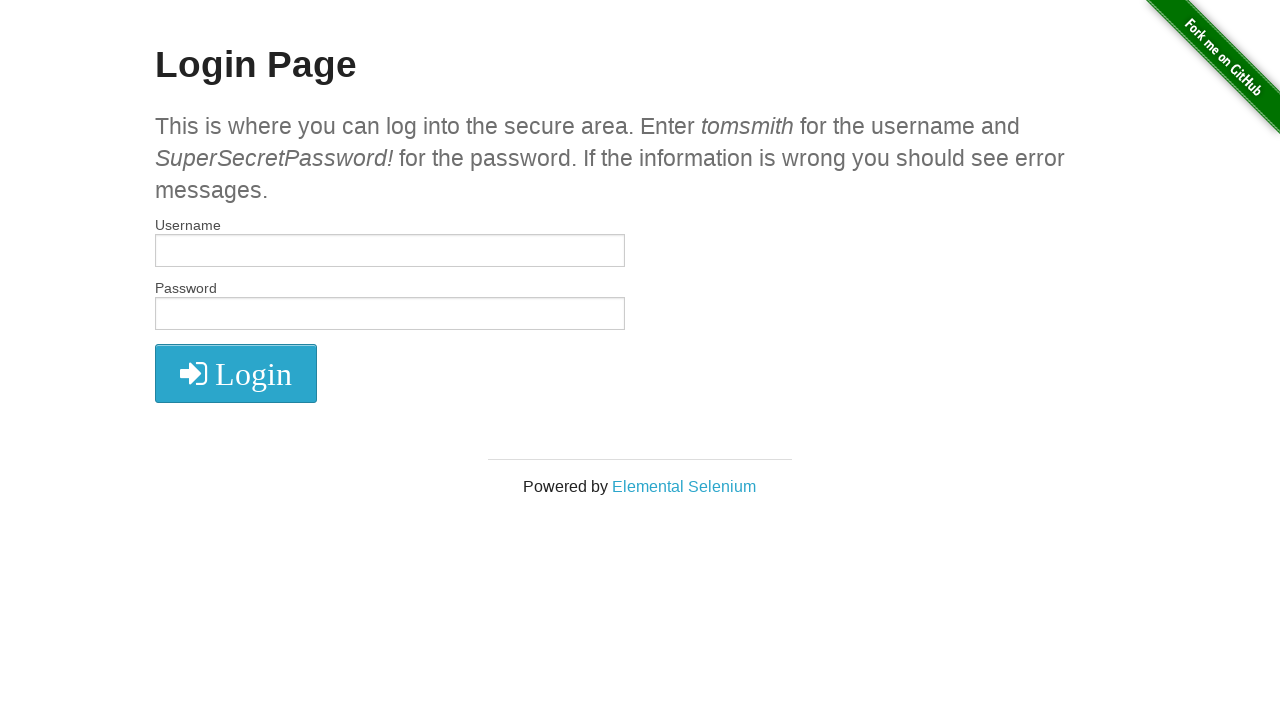

Clicked login button without credentials to trigger error at (236, 374) on button.radius i
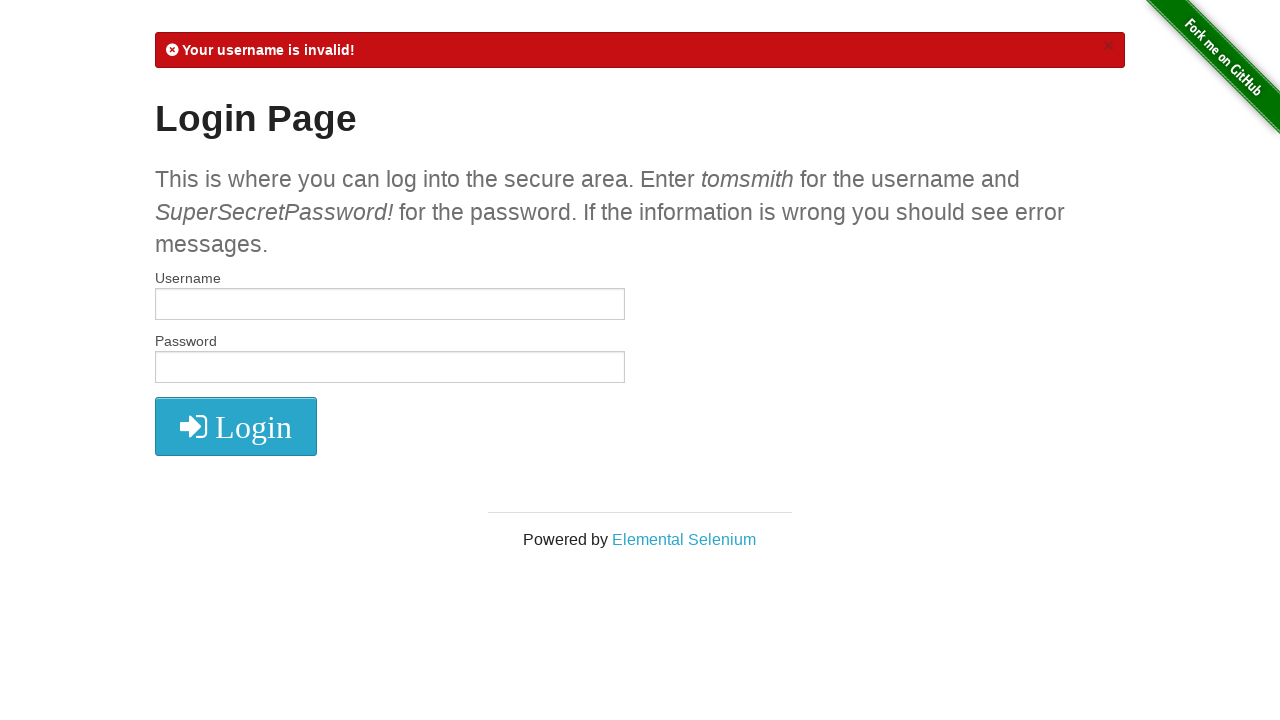

Error message appeared on screen
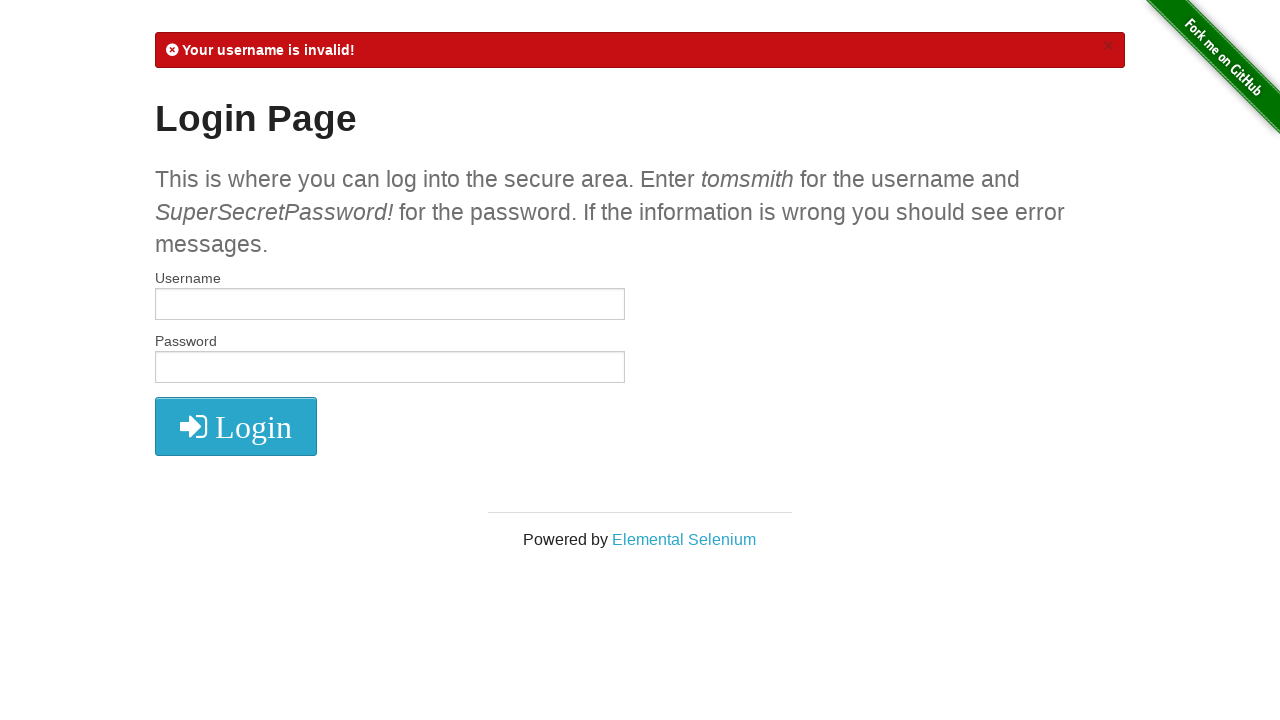

Clicked dismiss button to close error message at (1108, 46) on a[href="#"]
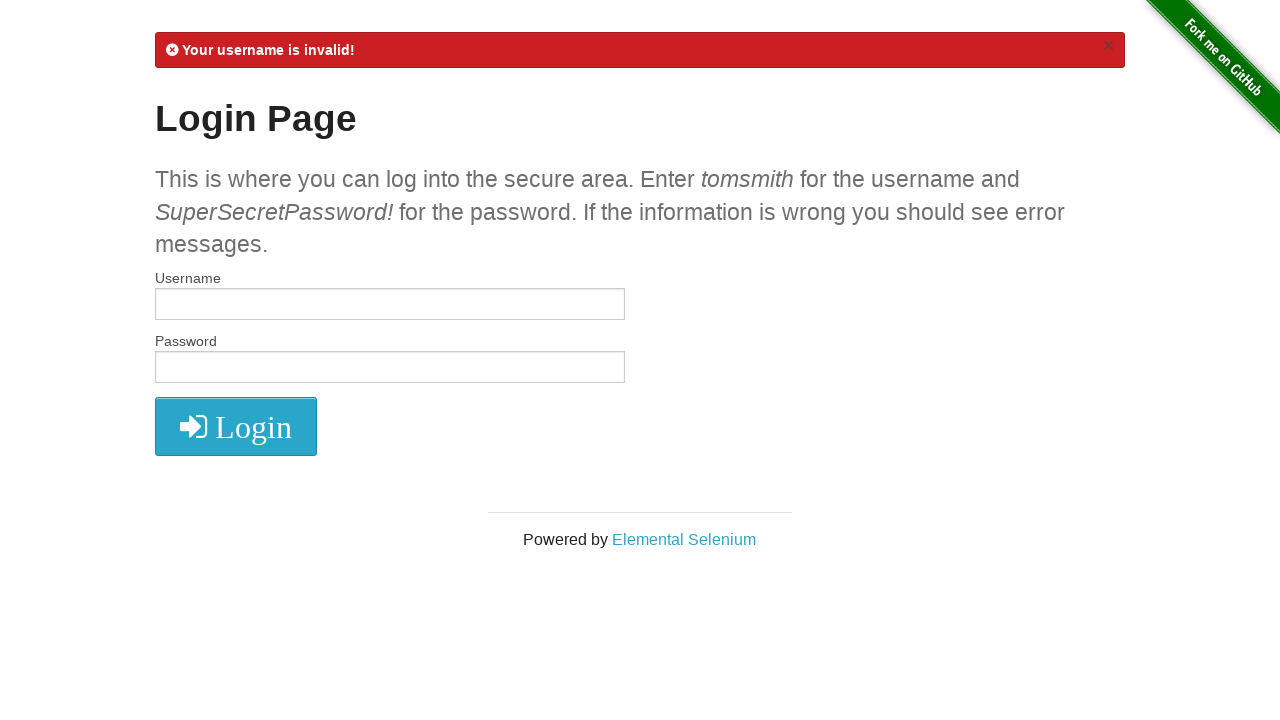

Verified error message has disappeared
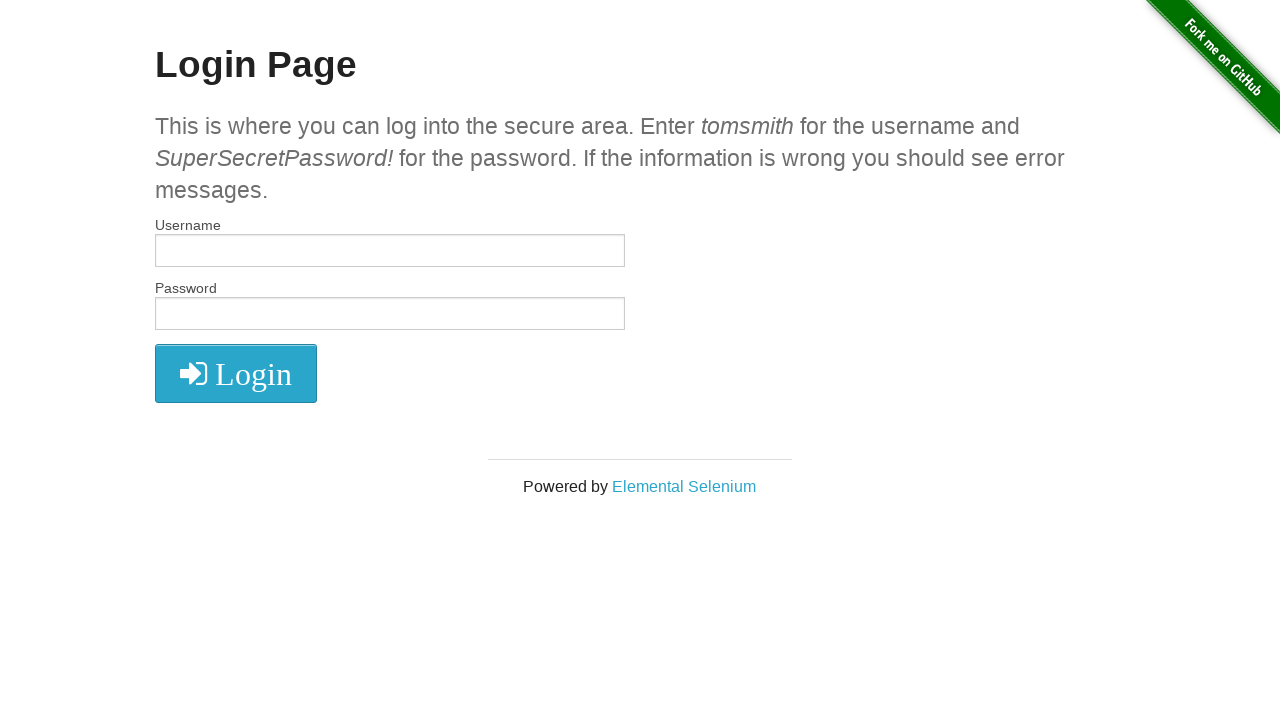

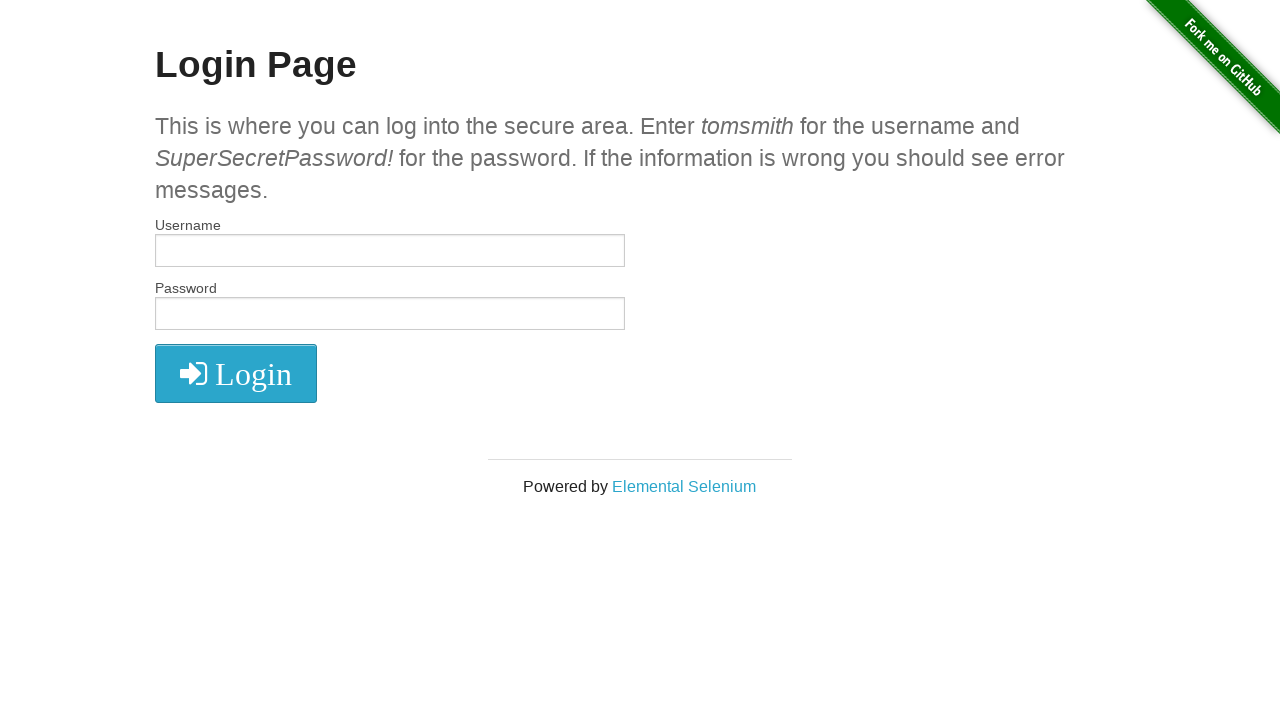